Tests the triangle type calculator by entering sides 3, 4, 5 and verifying the result is "Scalene"

Starting URL: https://testpages.eviltester.com/styled/apps/triangle/triangle001.html

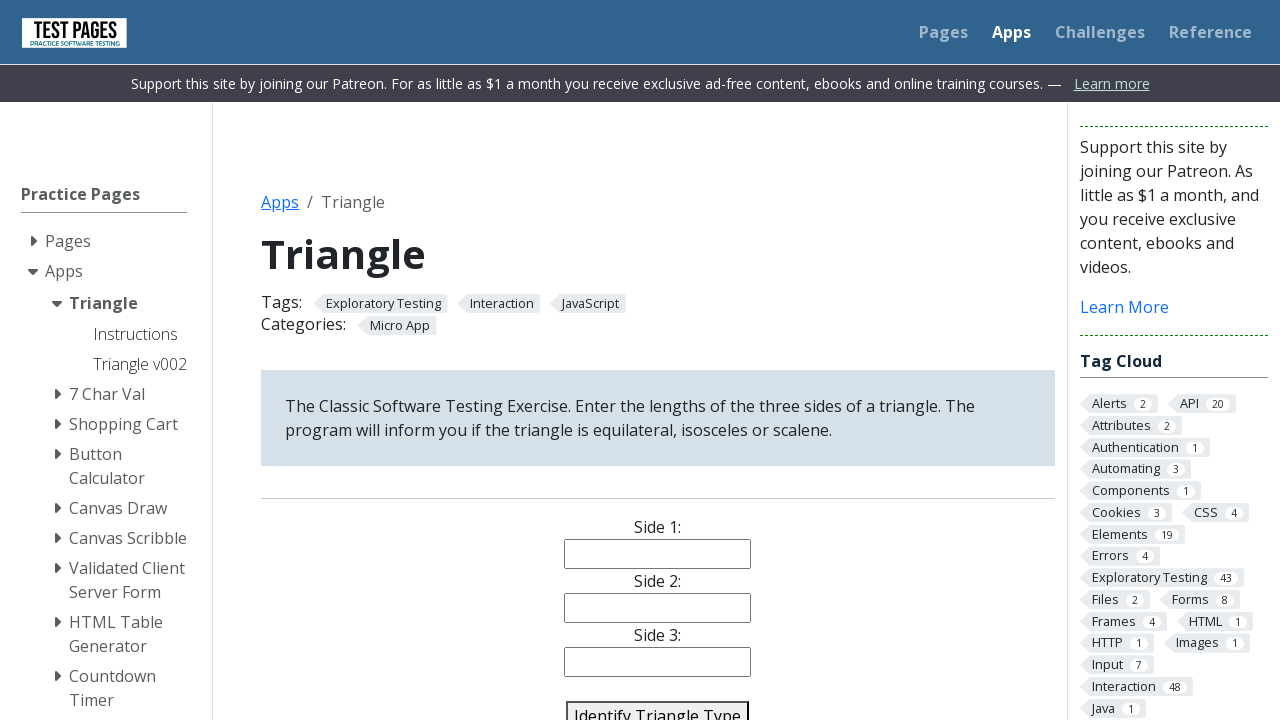

Filled first side with value 3 on #side1
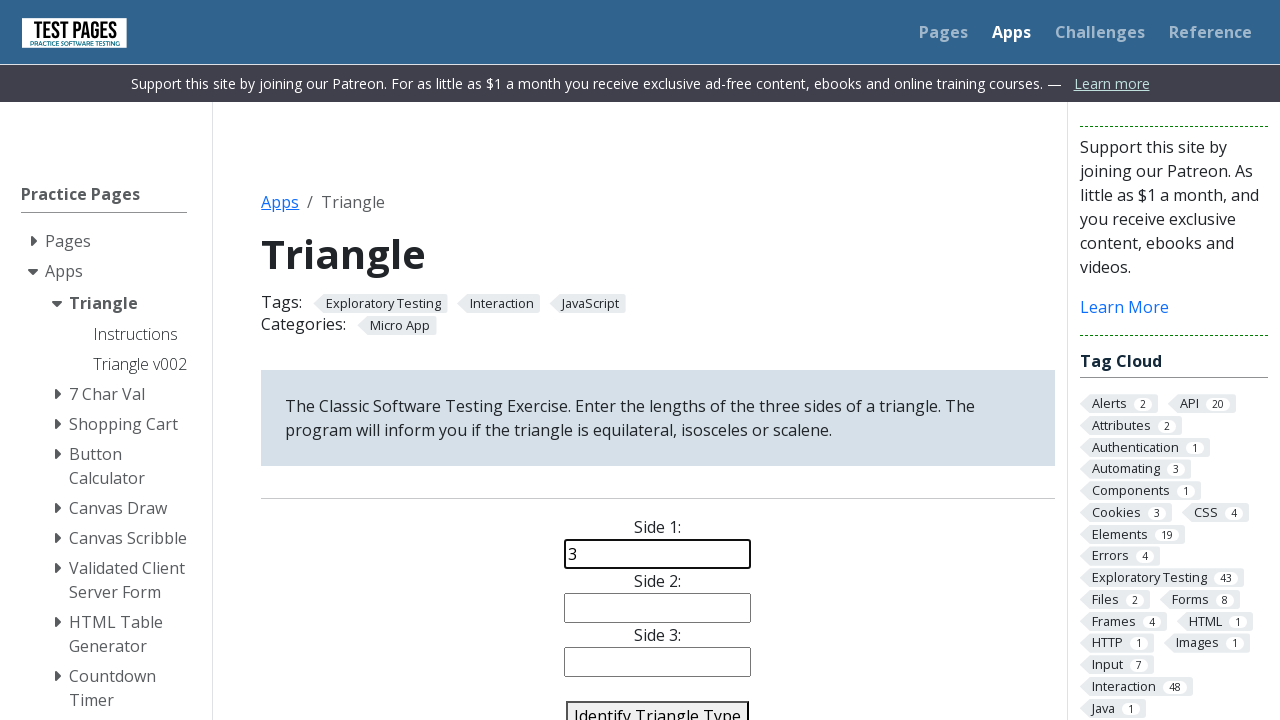

Filled second side with value 4 on #side2
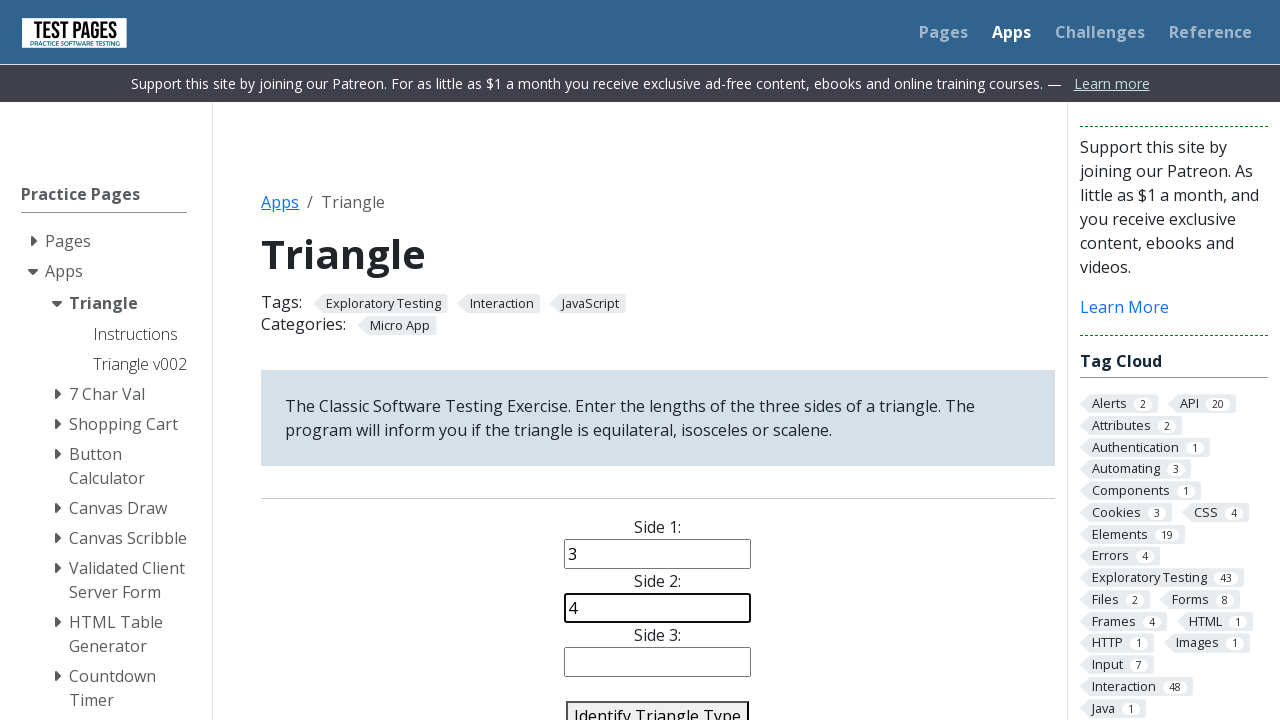

Filled third side with value 5 on #side3
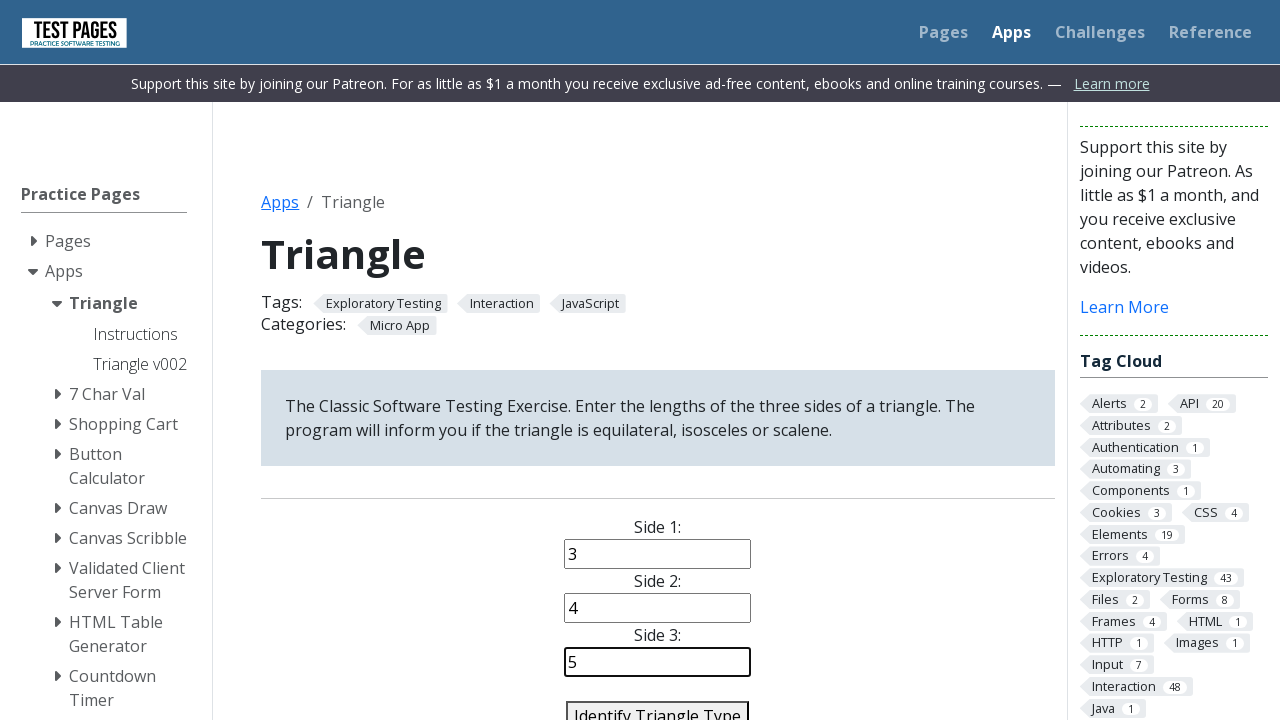

Clicked identify triangle button at (658, 705) on #identify-triangle-action
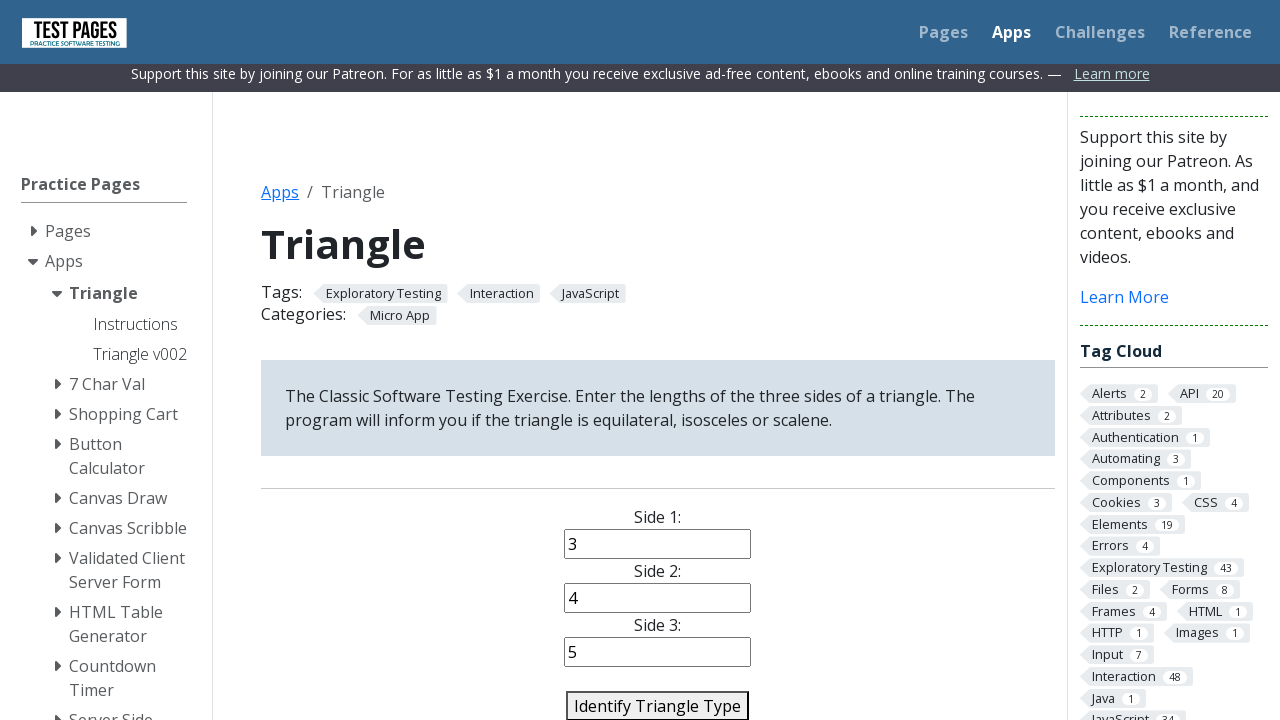

Triangle type result element loaded
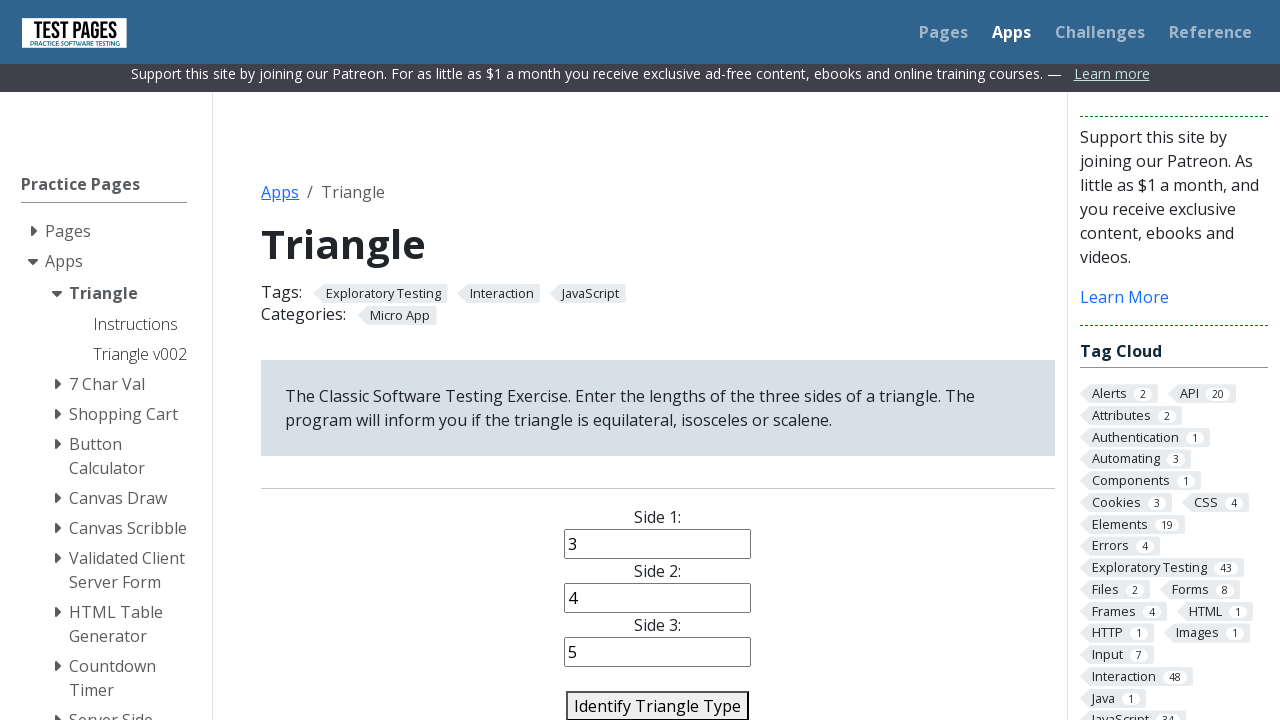

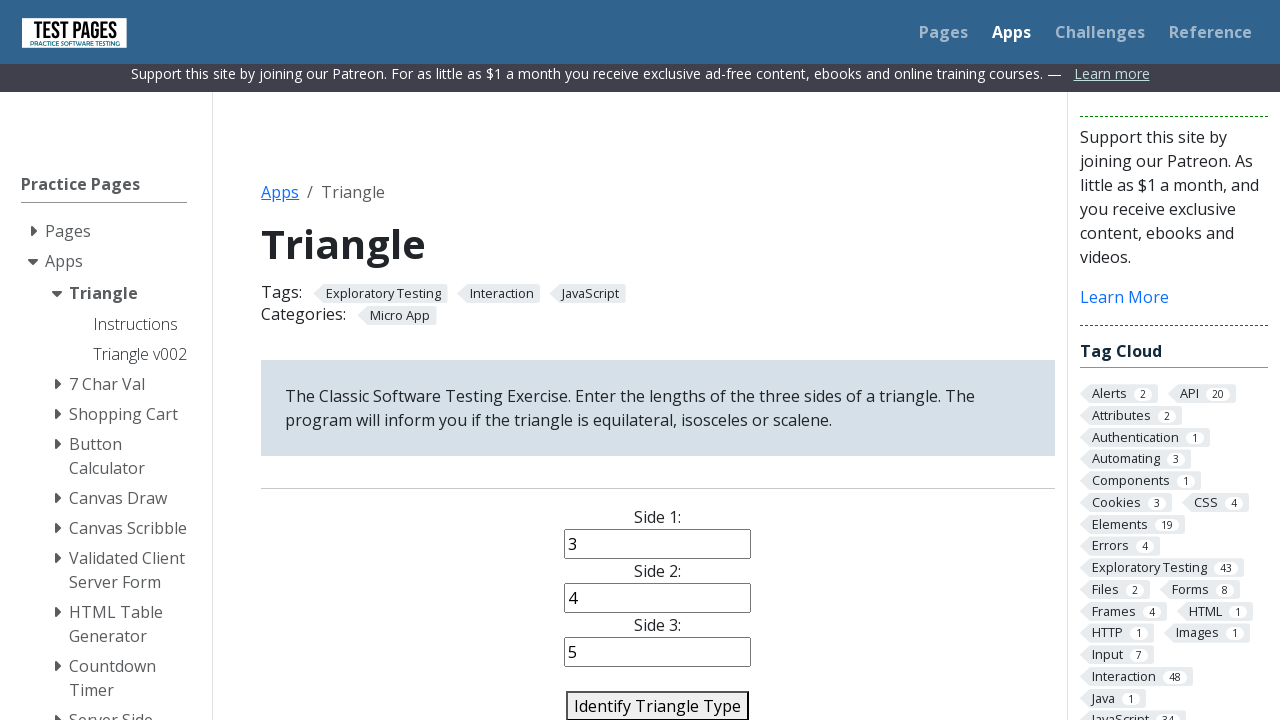